Tests file download functionality by clicking on a file link and waiting for the download event to trigger

Starting URL: https://practice.cydeo.com/download

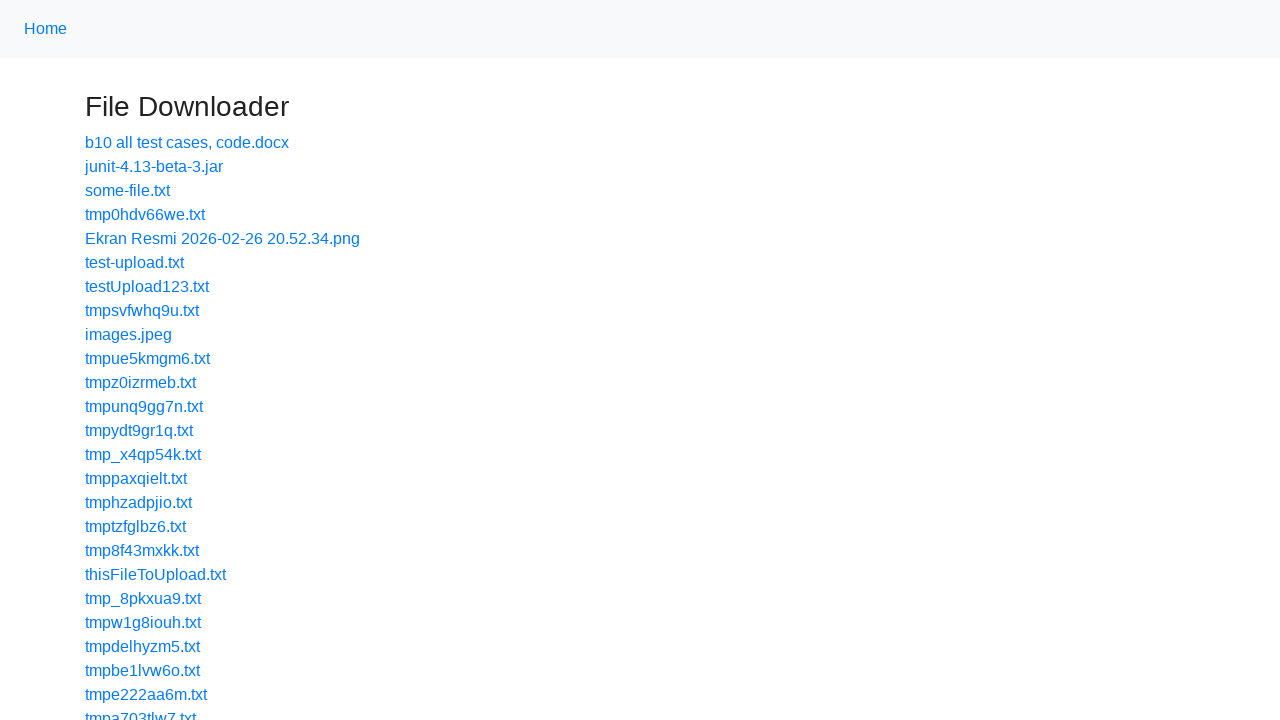

Clicked on SShot.png file link to initiate download at (122, 361) on text='SShot.png'
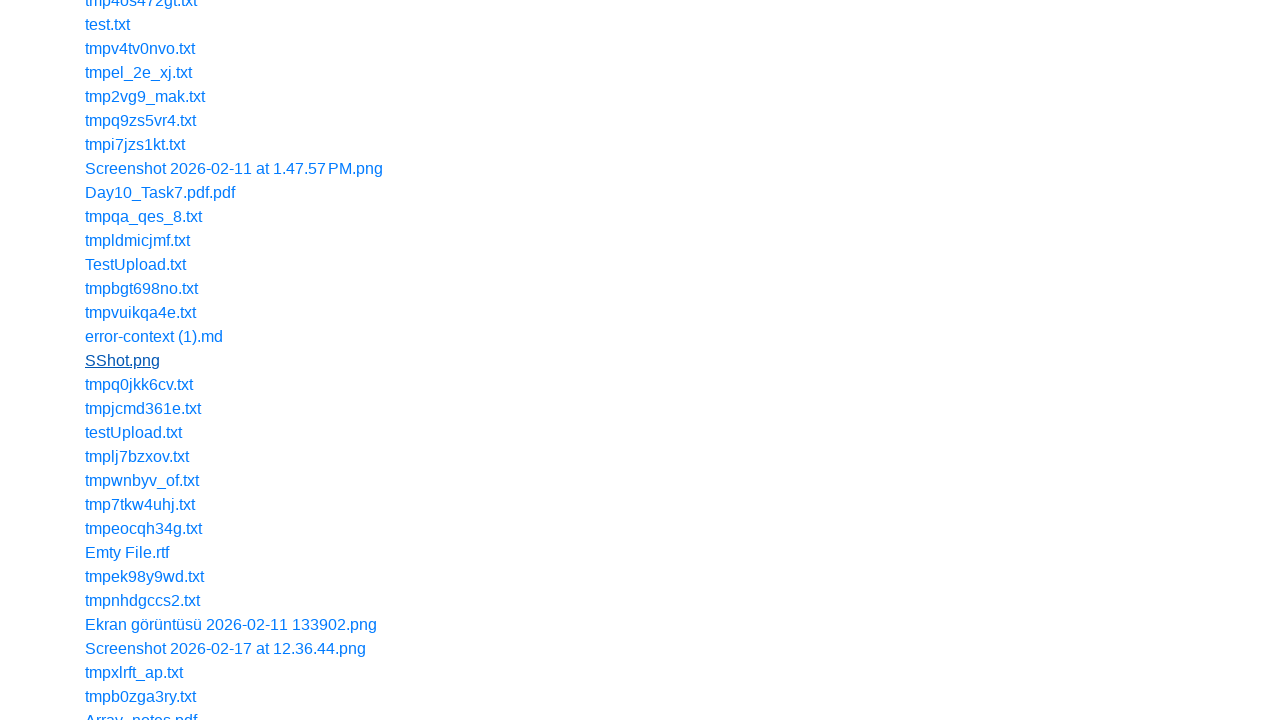

Download event triggered and download object obtained
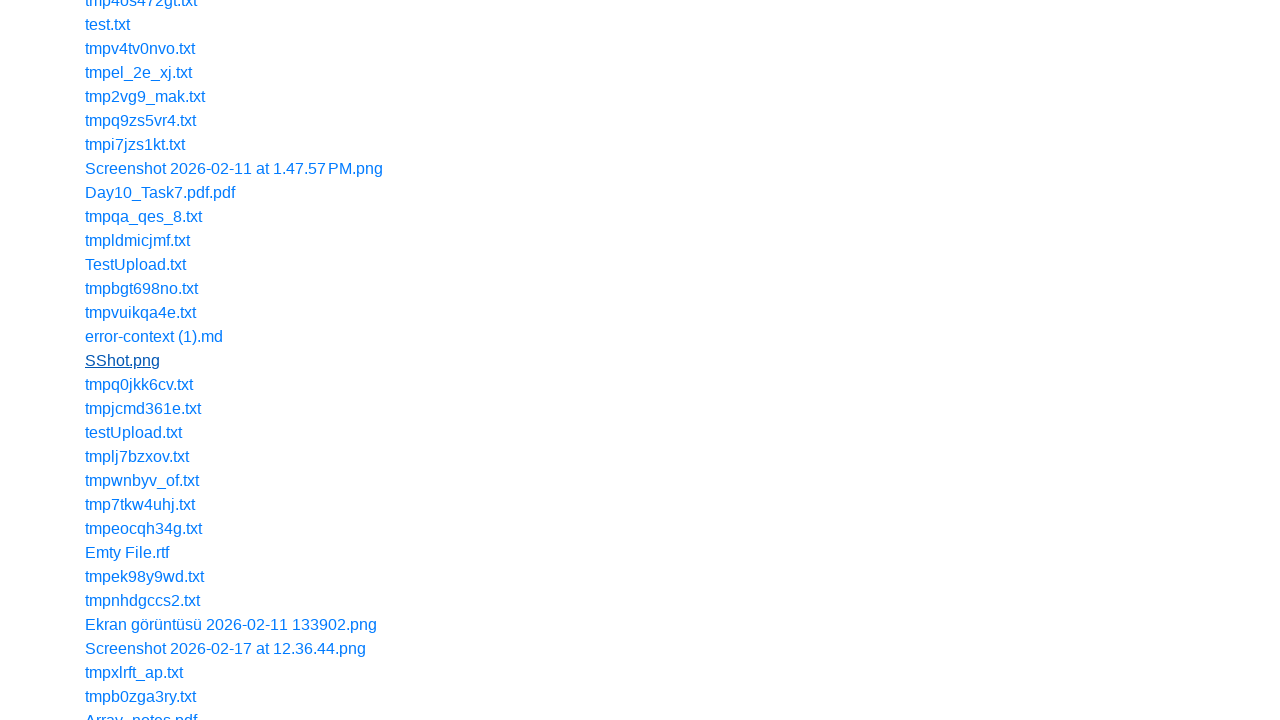

Verified downloaded file has correct filename 'SShot.png'
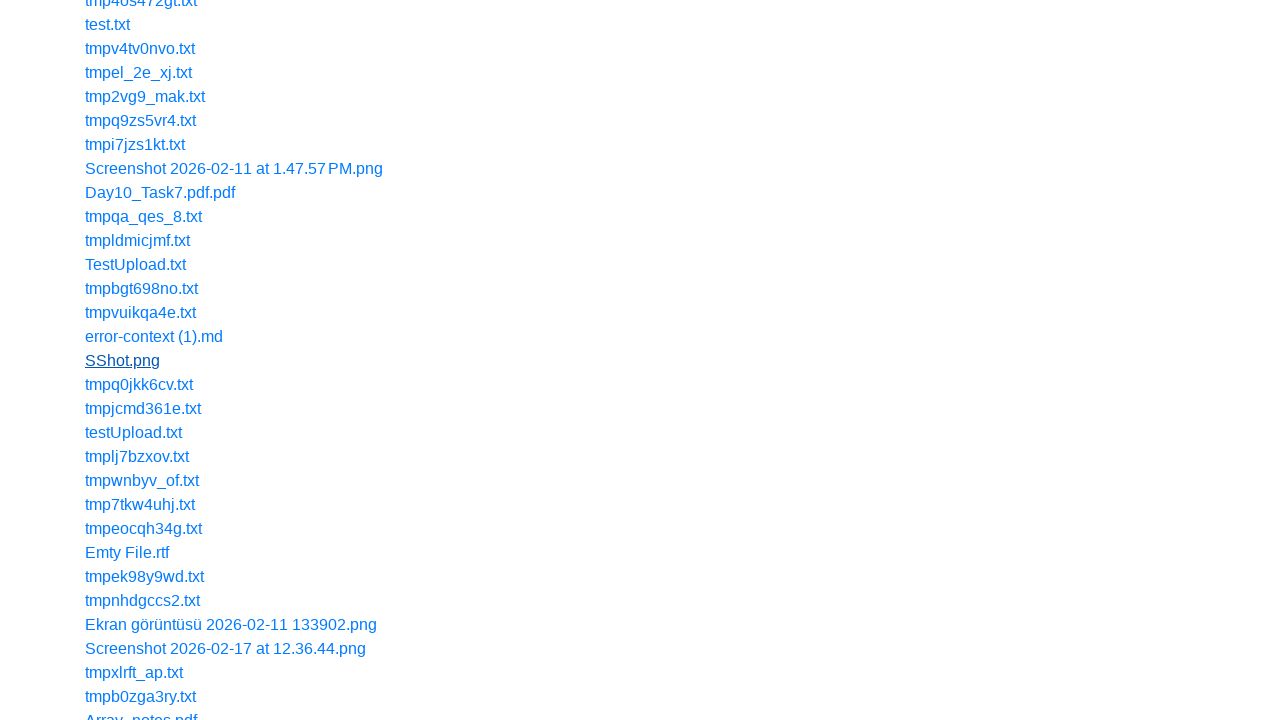

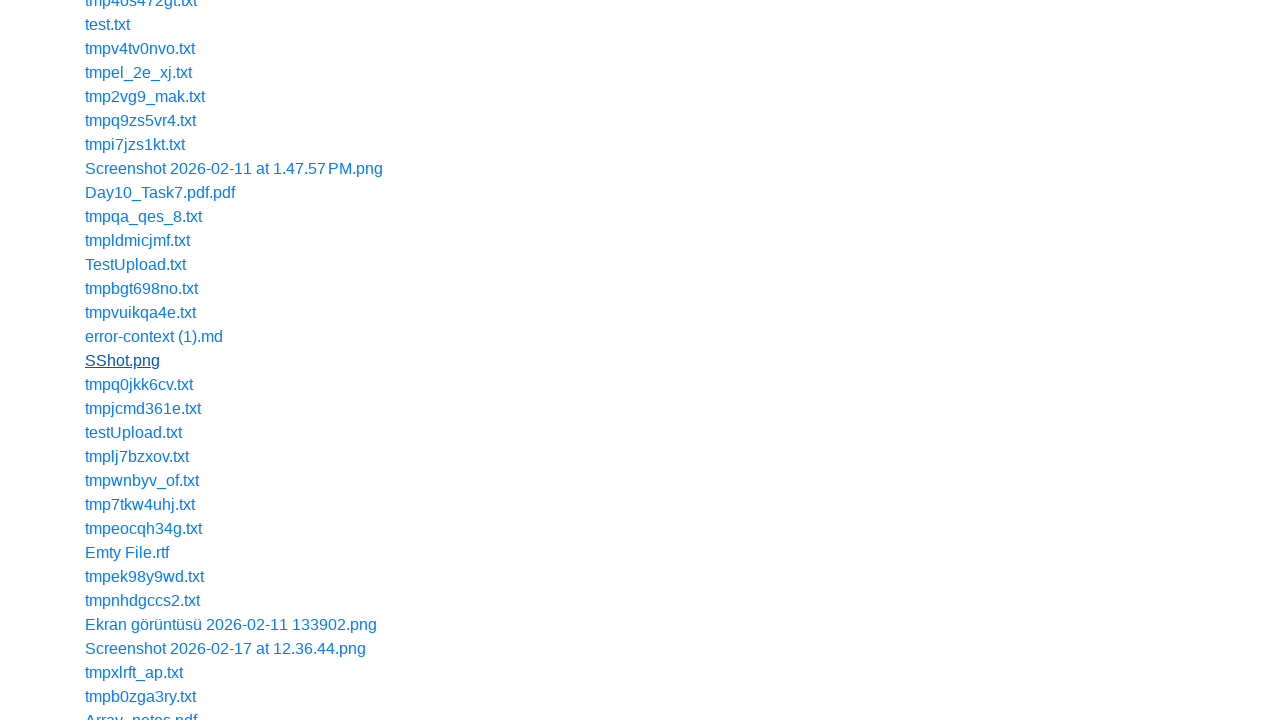